Tests JavaScript confirmation alert by triggering it, dismissing with Cancel, then triggering again and accepting with OK, validating result messages

Starting URL: http://the-internet.herokuapp.com/

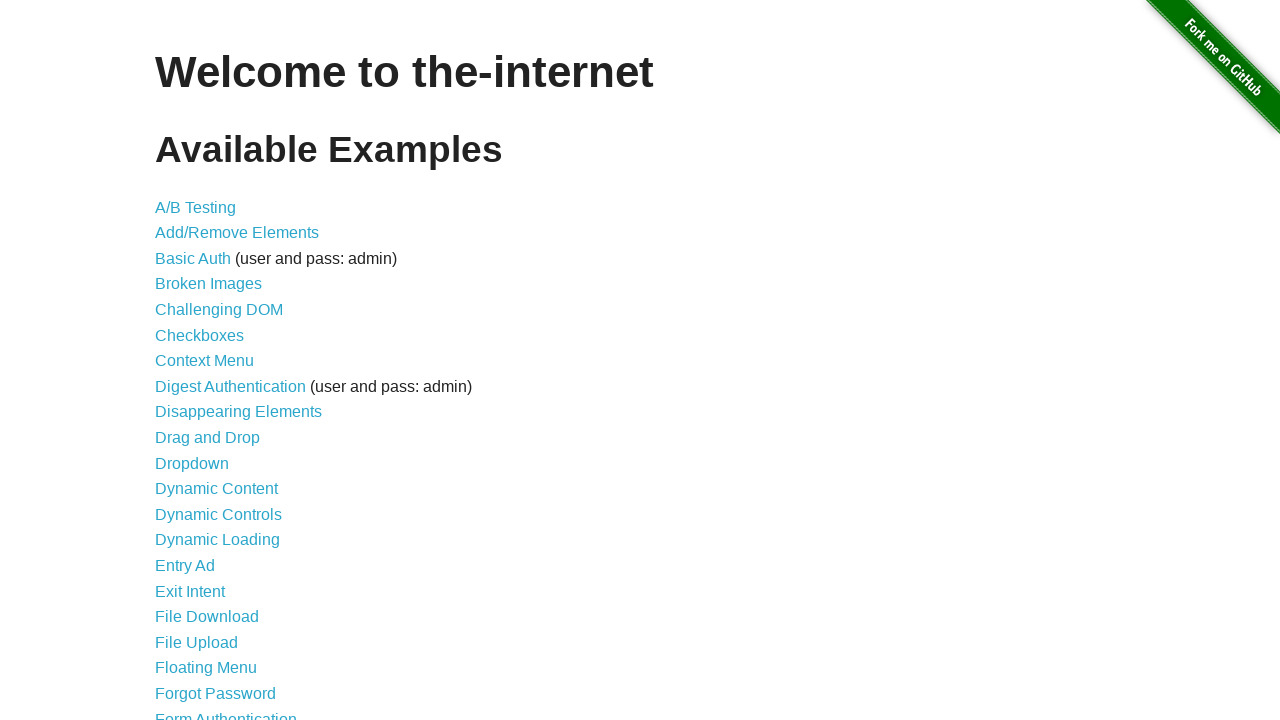

Clicked on 'JavaScript Alerts' link at (214, 361) on a:has-text('JavaScript Alerts')
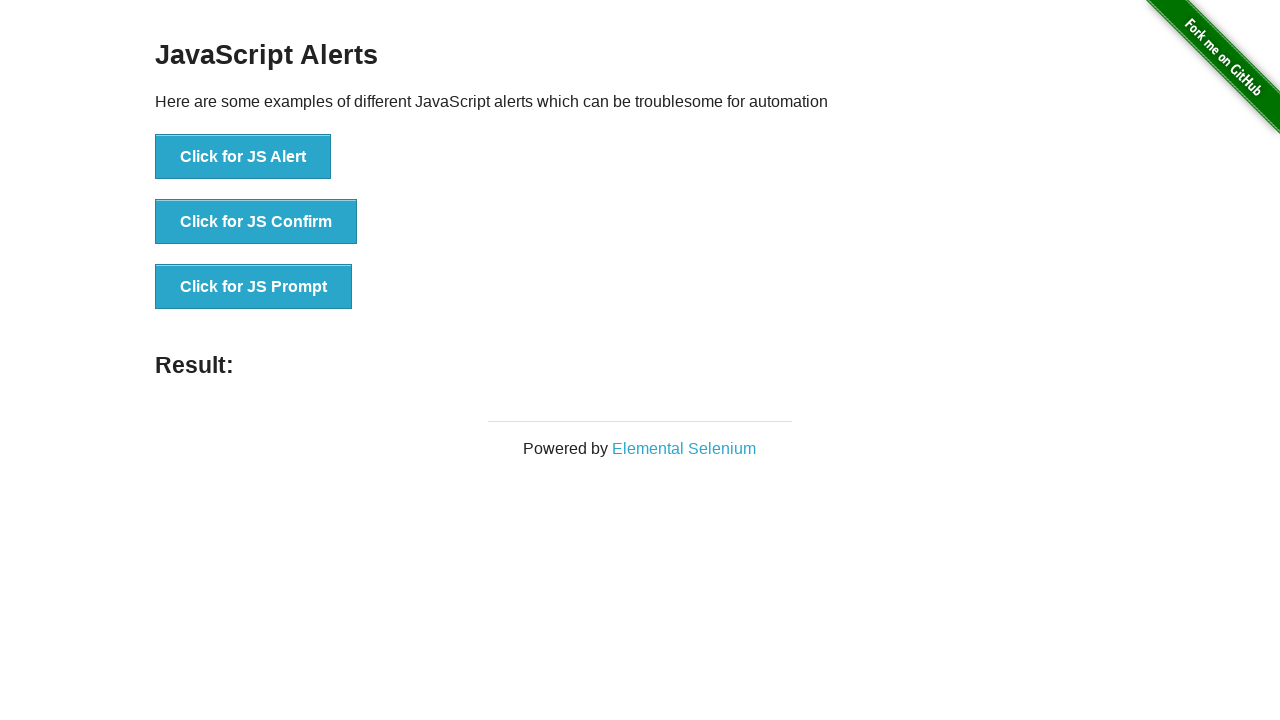

Set up dialog handler to dismiss first alert
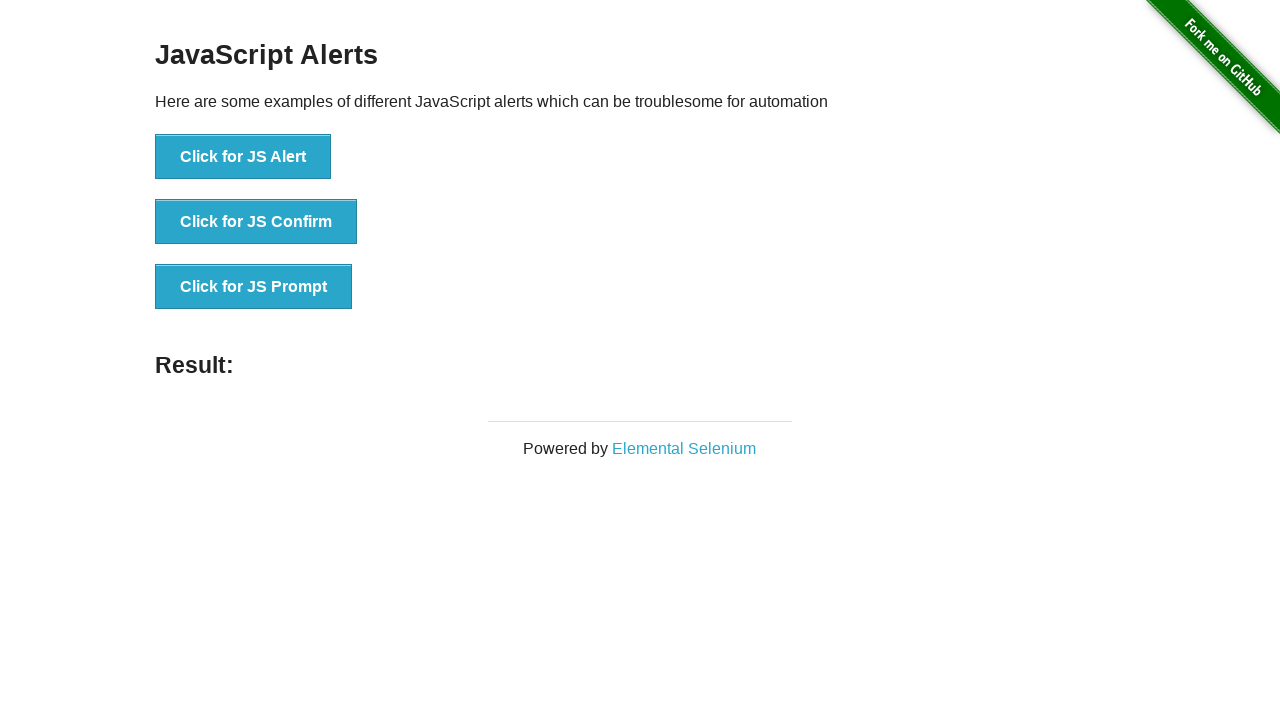

Clicked 'Click for JS Confirm' button to trigger confirmation dialog at (256, 222) on button:has-text('Click for JS Confirm')
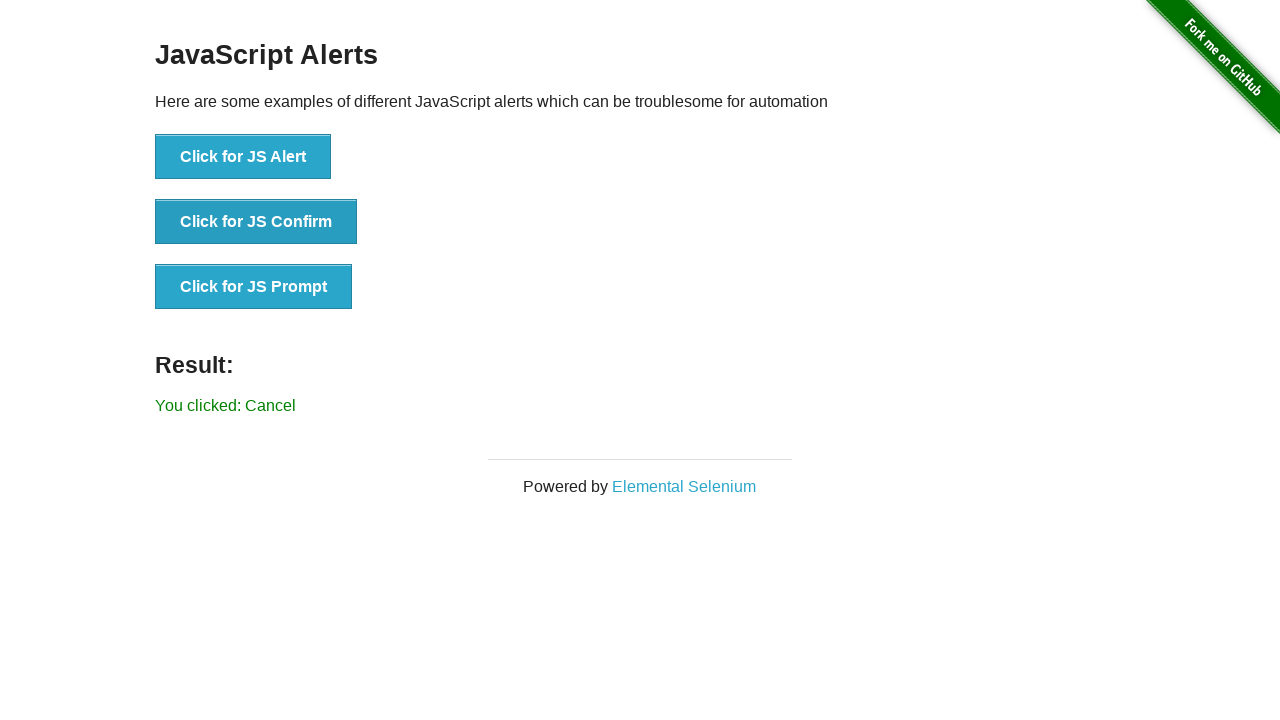

Confirmed result message shows 'You clicked: Cancel' after dismissing first alert
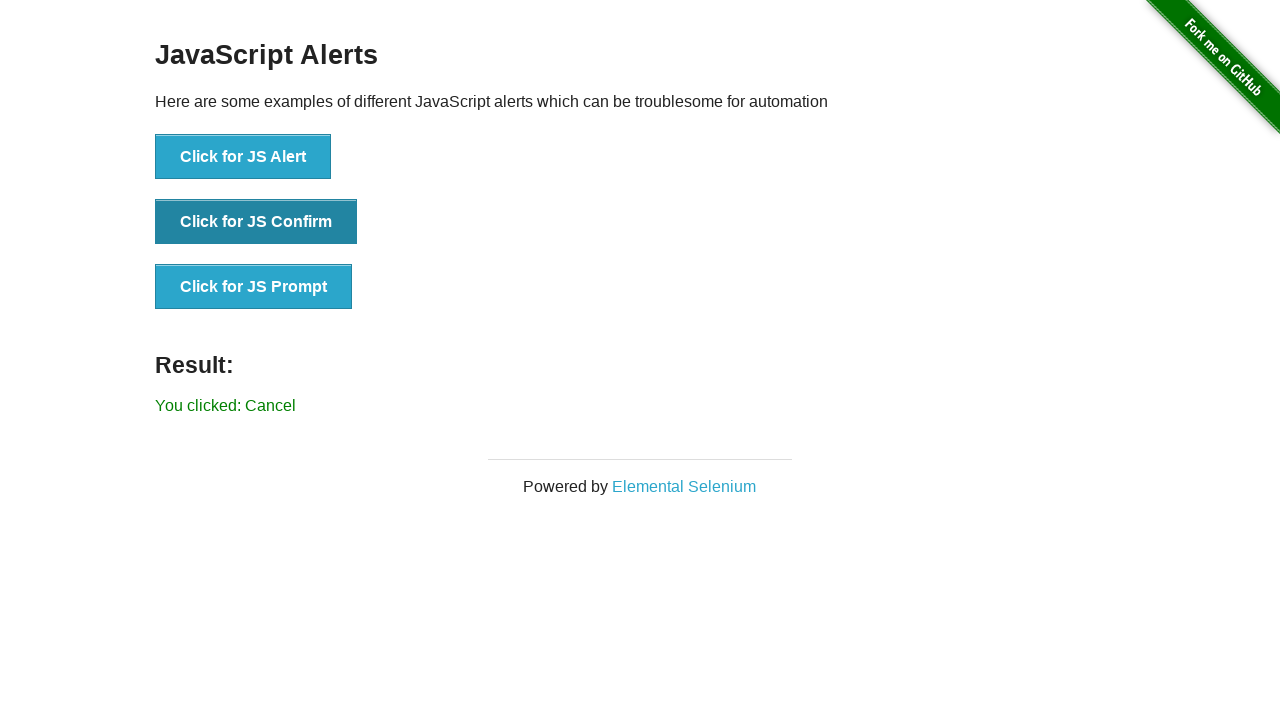

Set up dialog handler to accept second alert
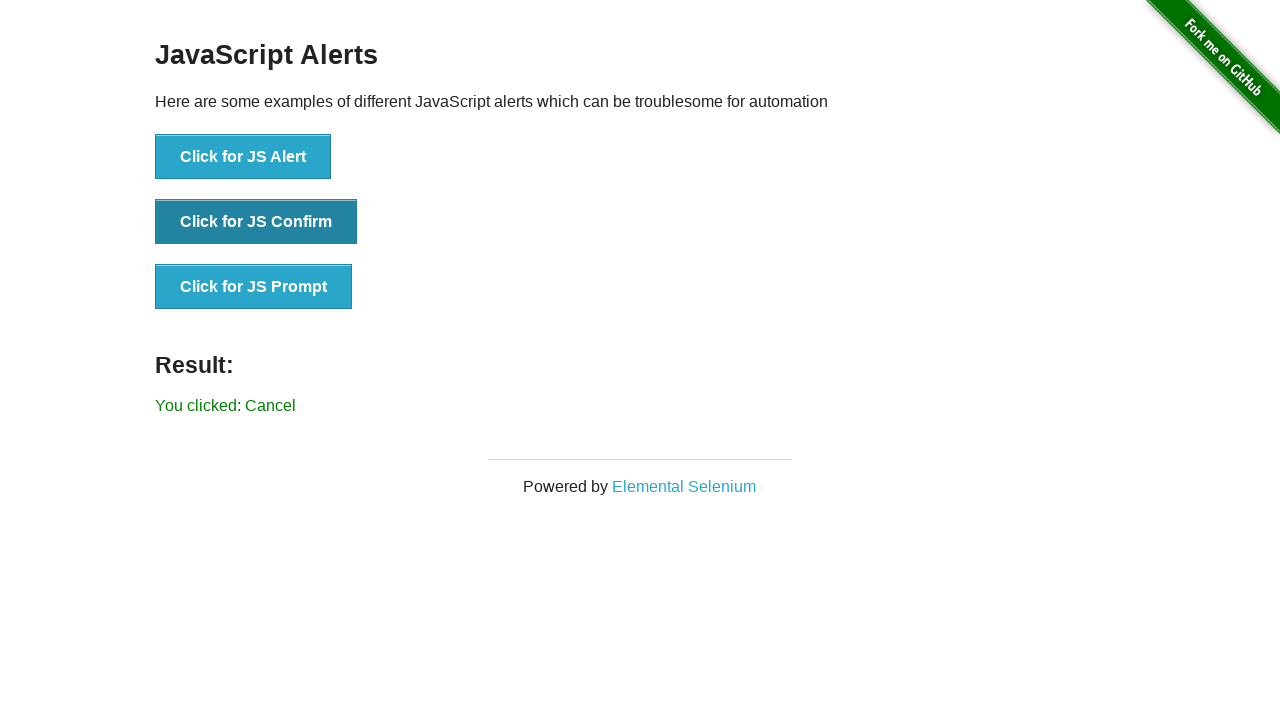

Clicked 'Click for JS Confirm' button again to trigger confirmation dialog at (256, 222) on button:has-text('Click for JS Confirm')
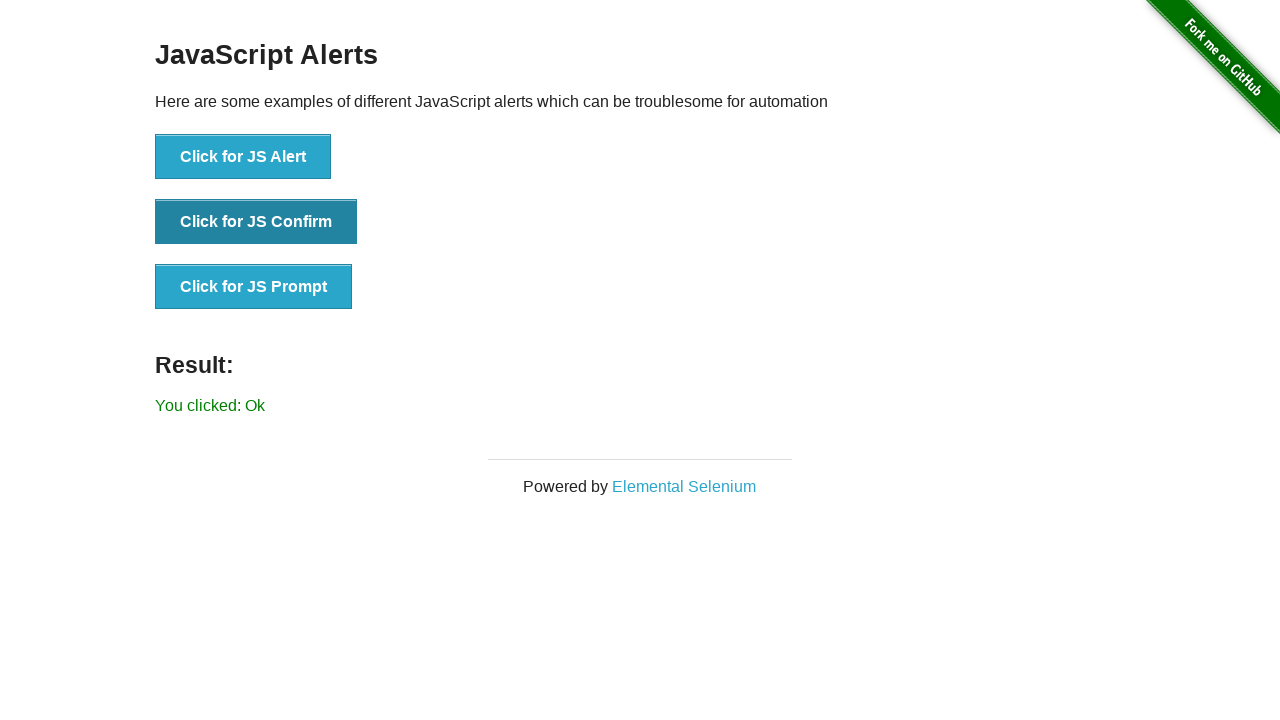

Confirmed result message shows 'You clicked: Ok' after accepting second alert
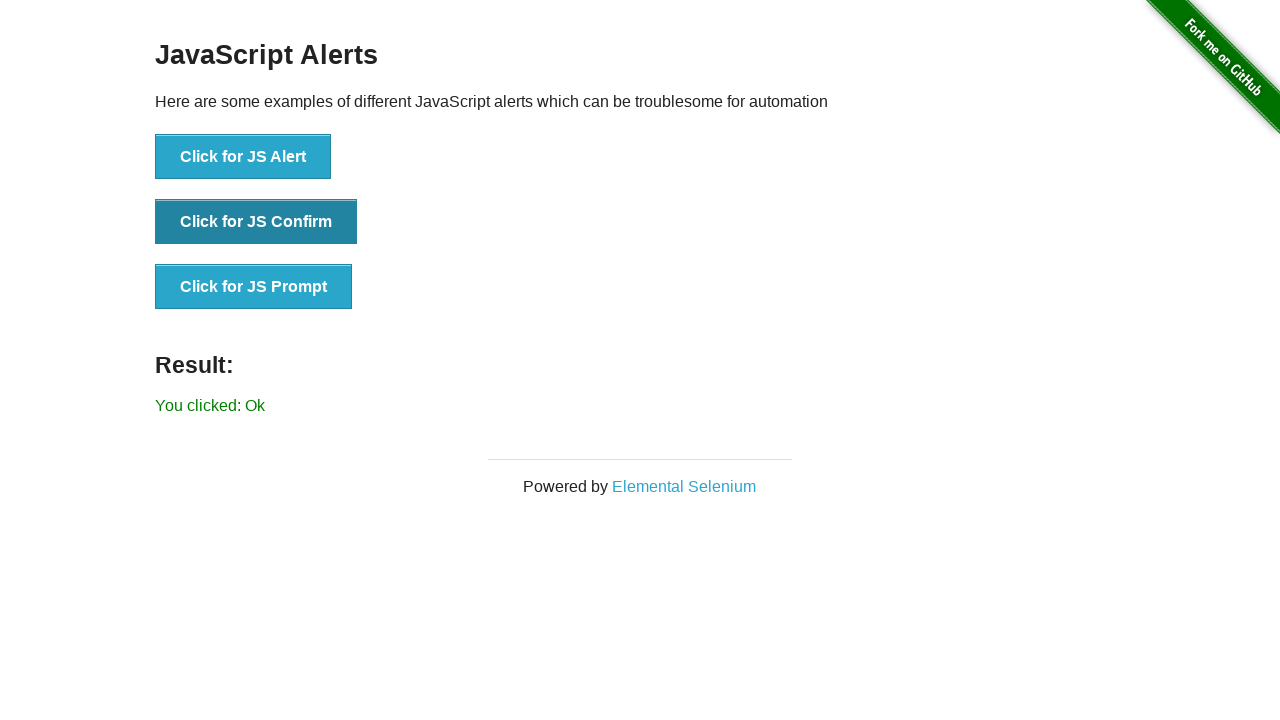

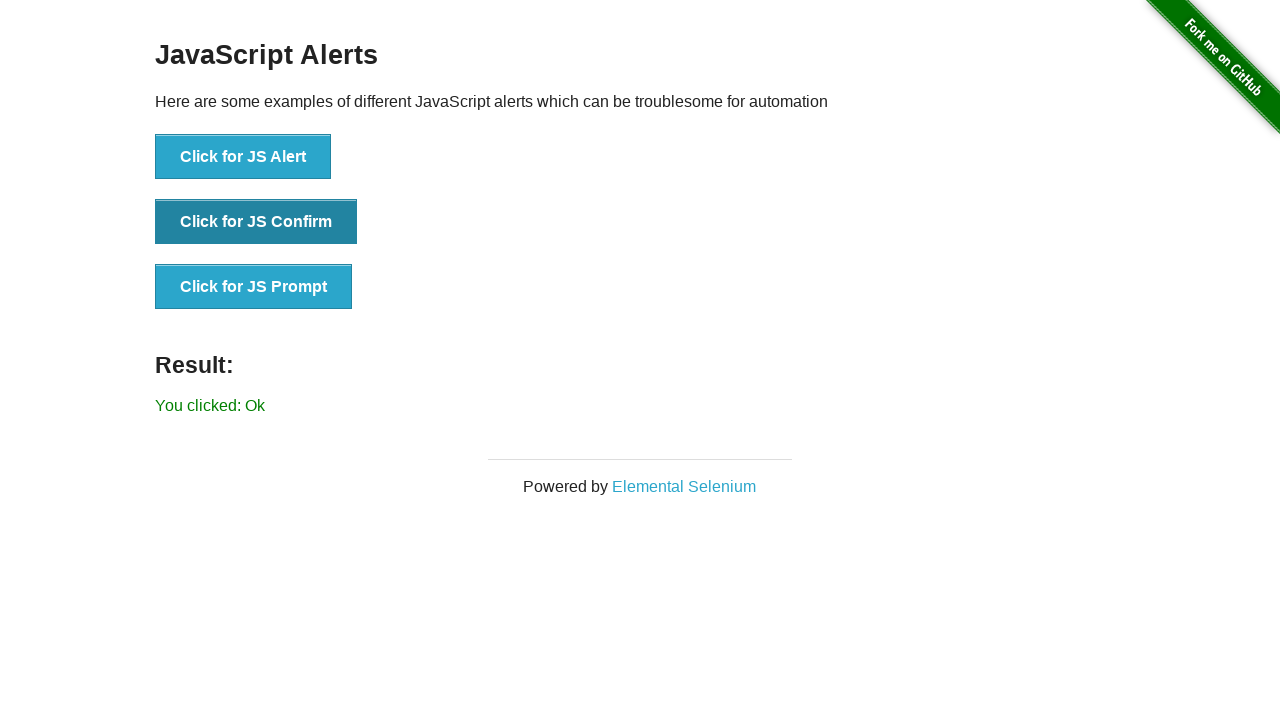